Tests loading green functionality with implicit wait by clicking the start button and verifying loading states transition to success

Starting URL: https://kristinek.github.io/site/examples/loading_color

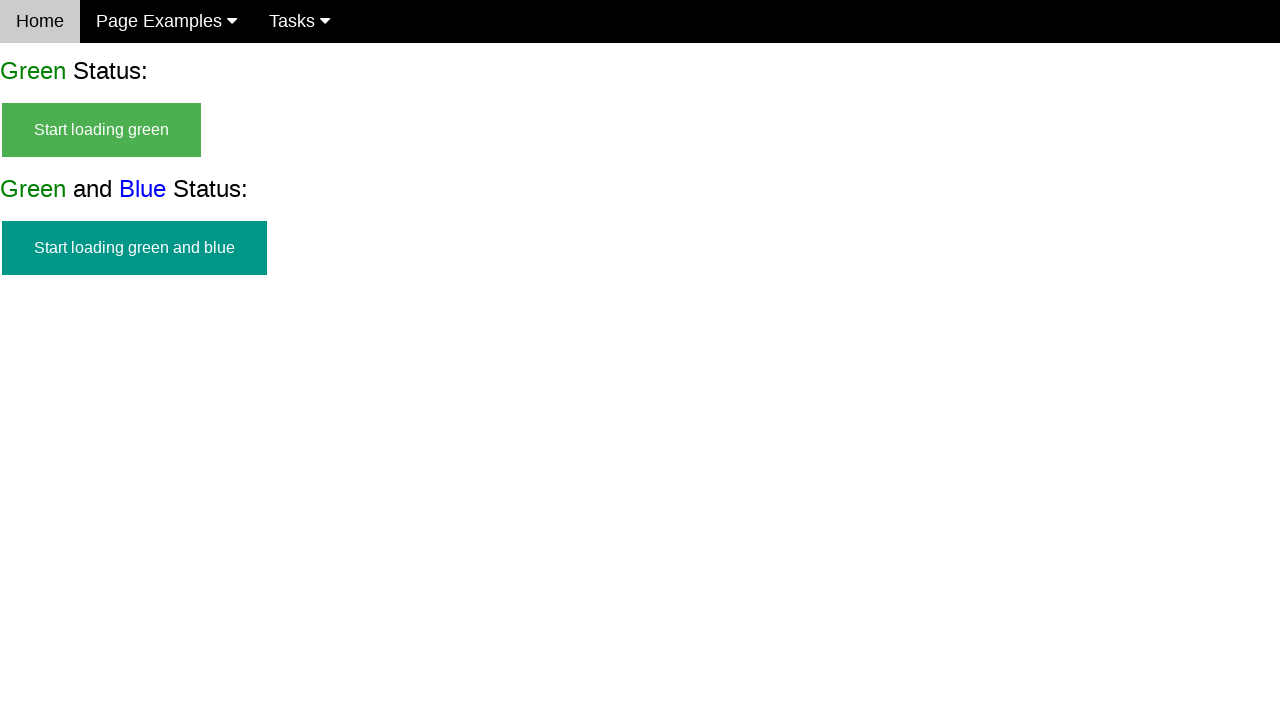

Clicked start button to begin green loading at (102, 130) on #start_green
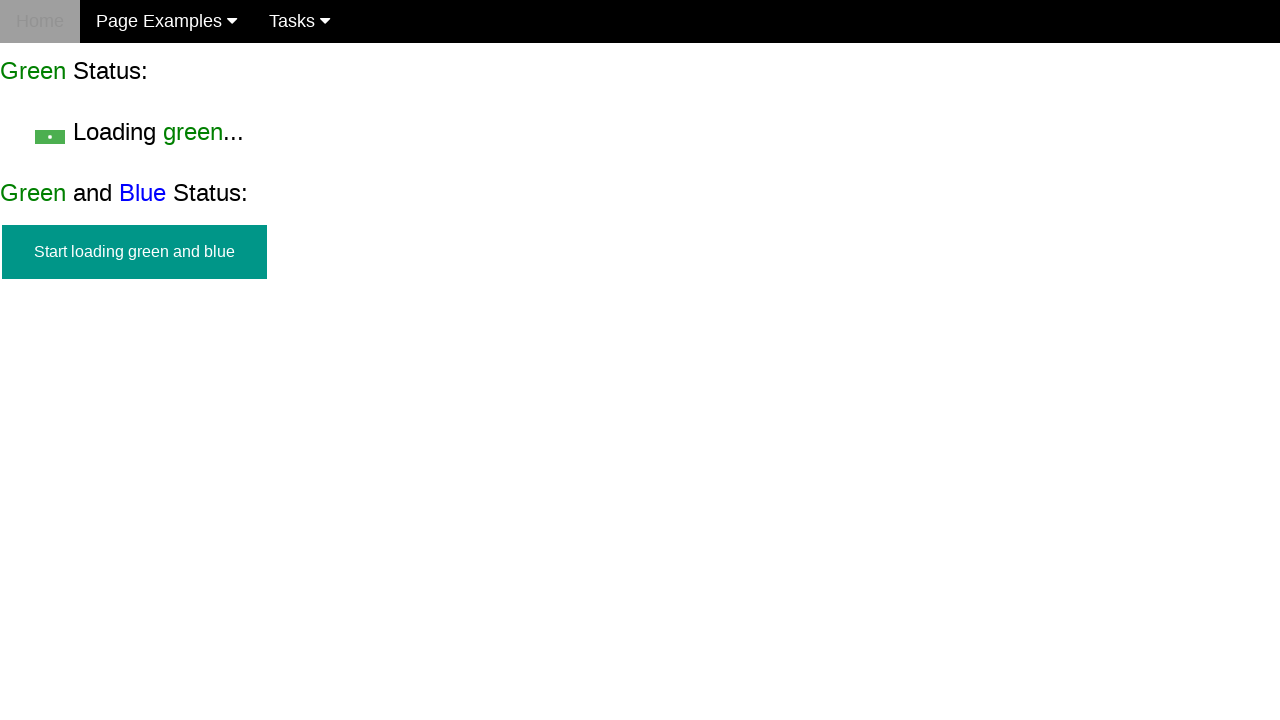

Start button transitioned to hidden state
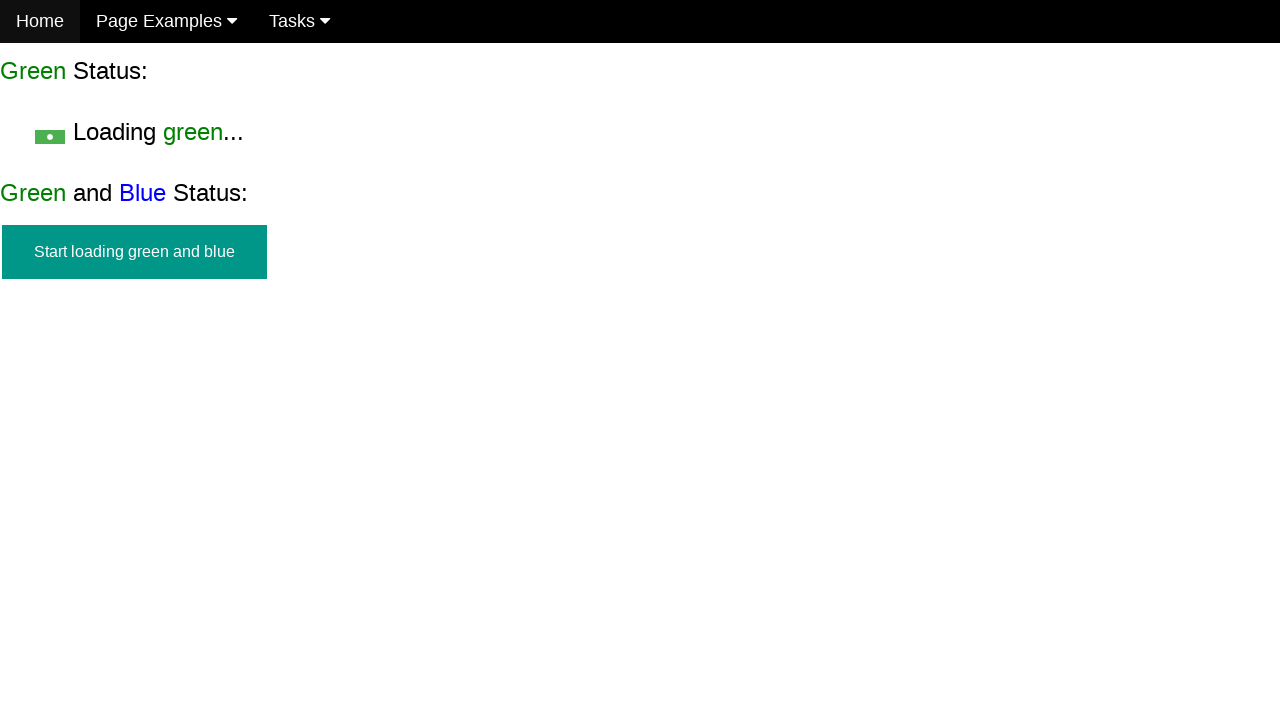

Loading indicator appeared
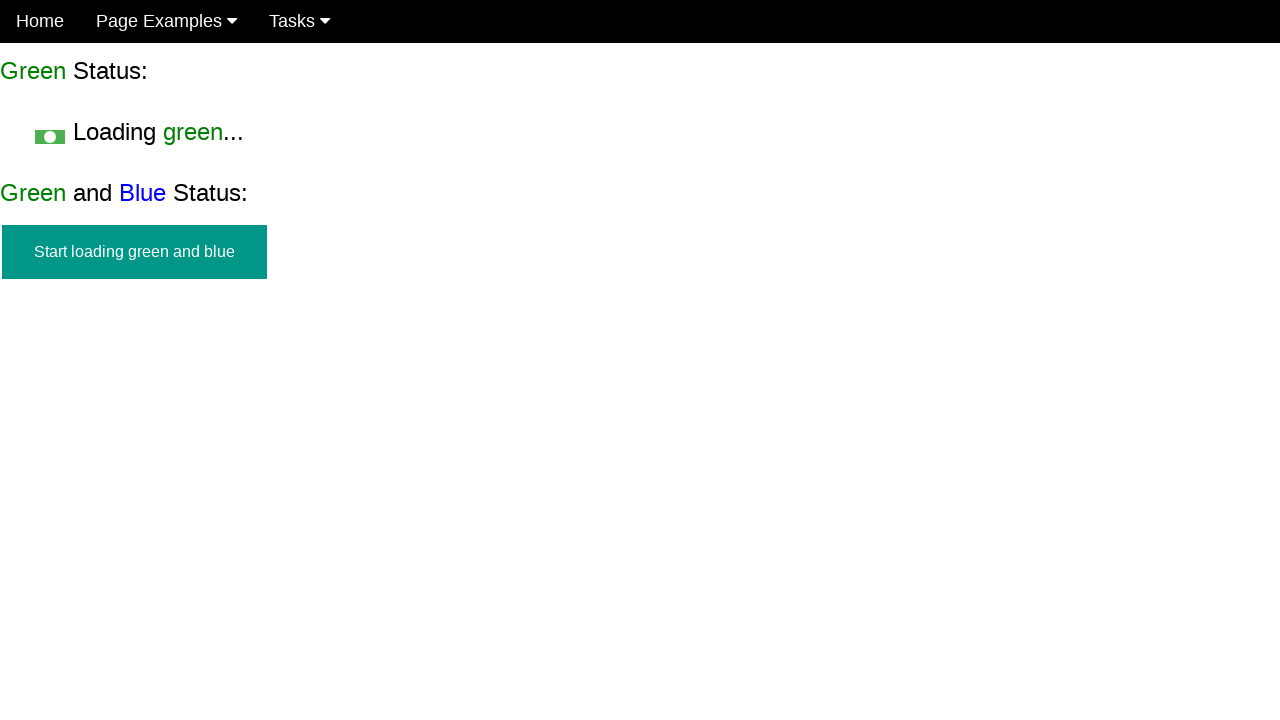

Success message appeared after loading completed
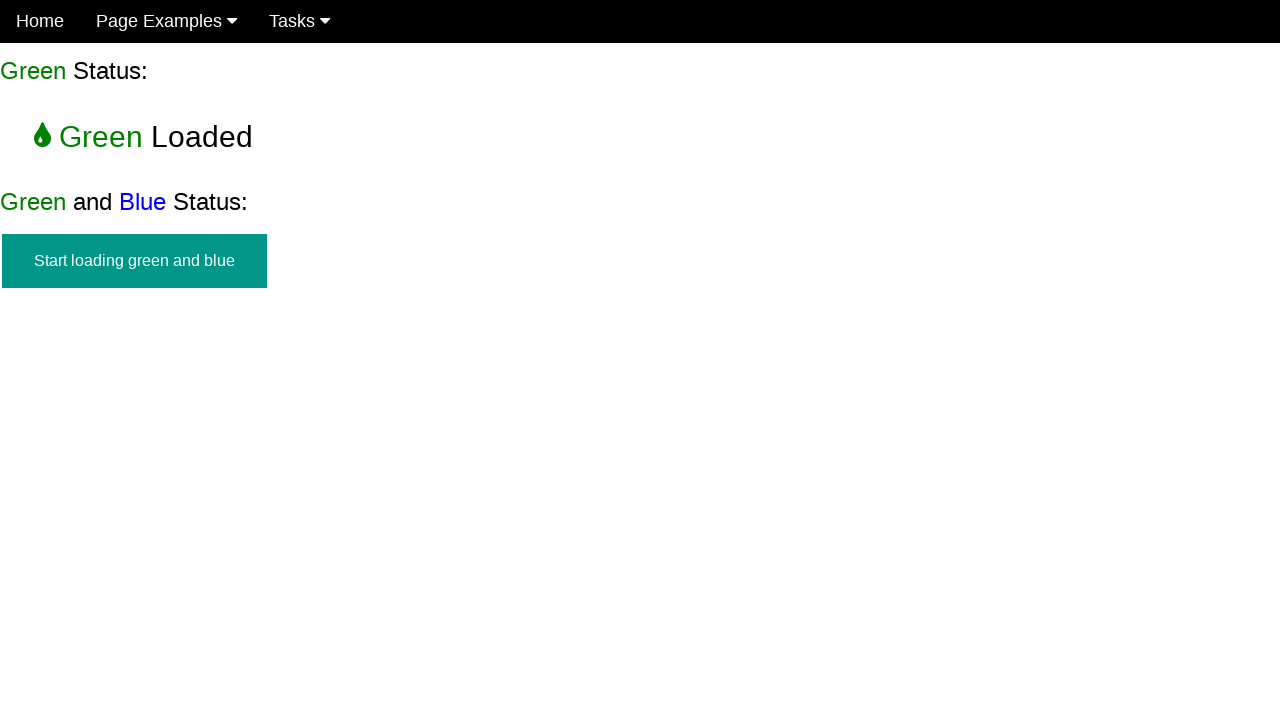

Loading indicator disappeared
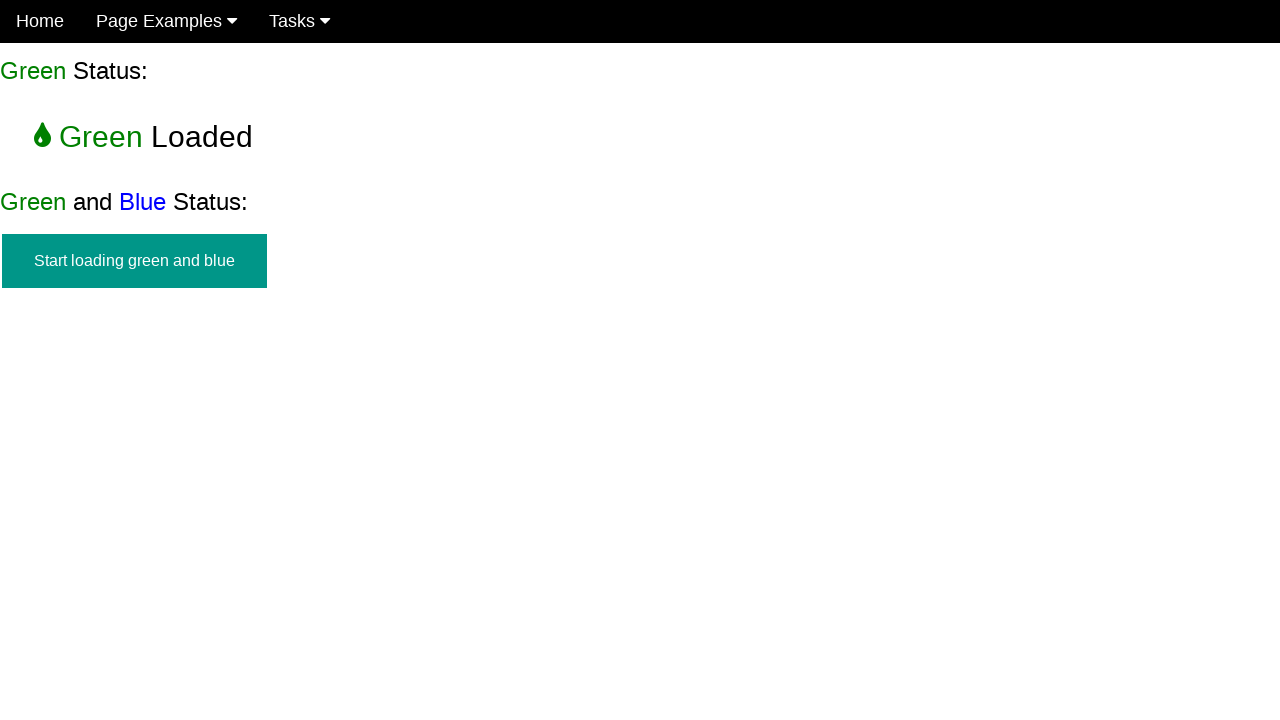

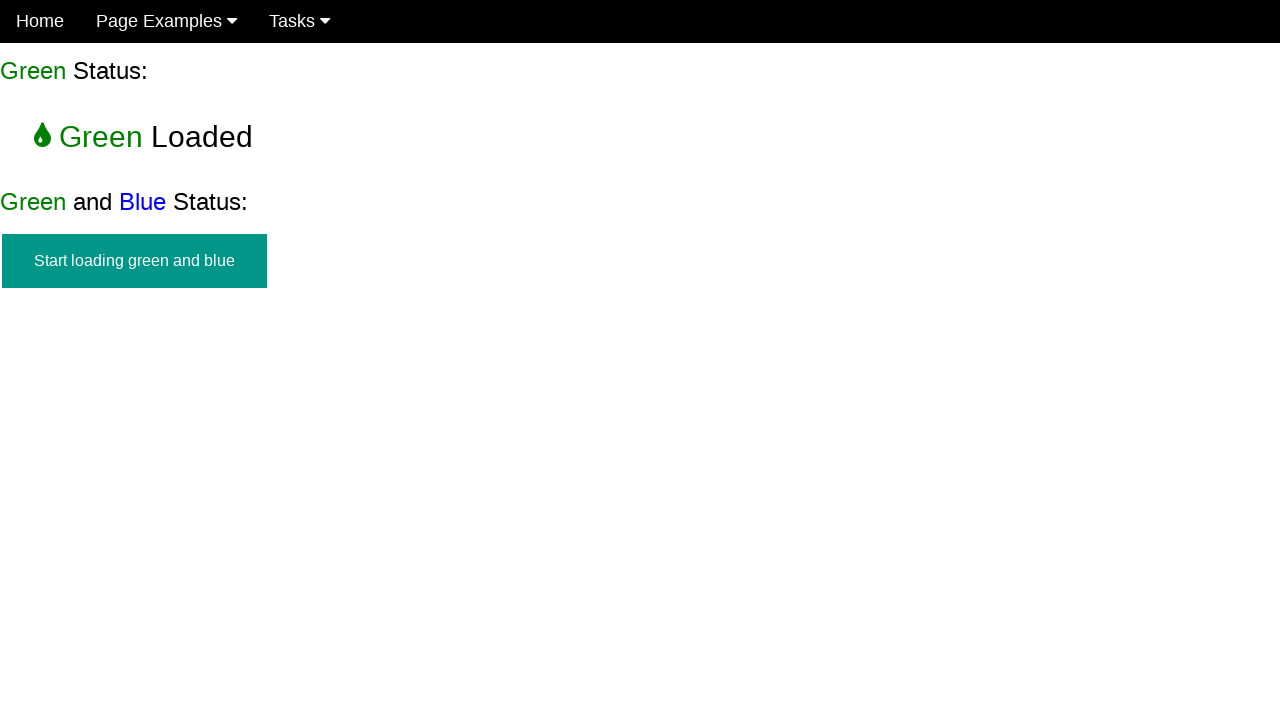